Tests the "Load More" button functionality on a license plates listing page by clicking the button and verifying that additional content loads.

Starting URL: https://www.autonet.az/licenseplates

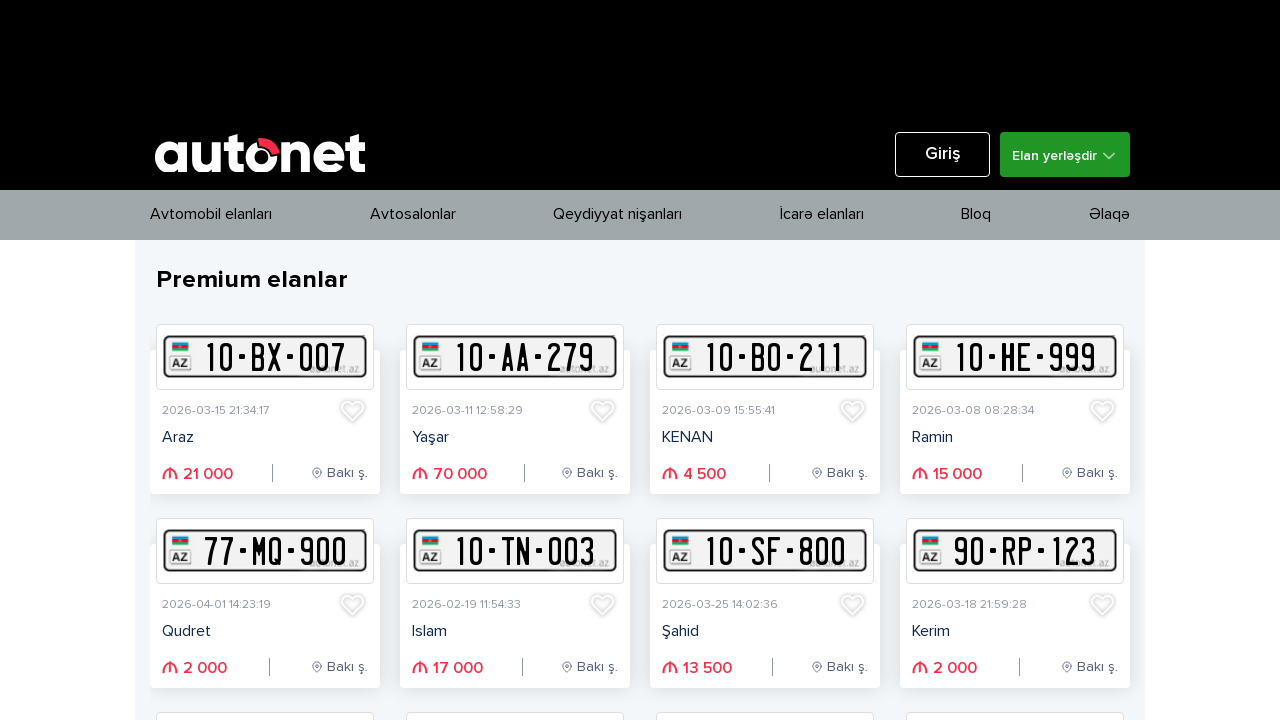

Navigated to license plates listing page
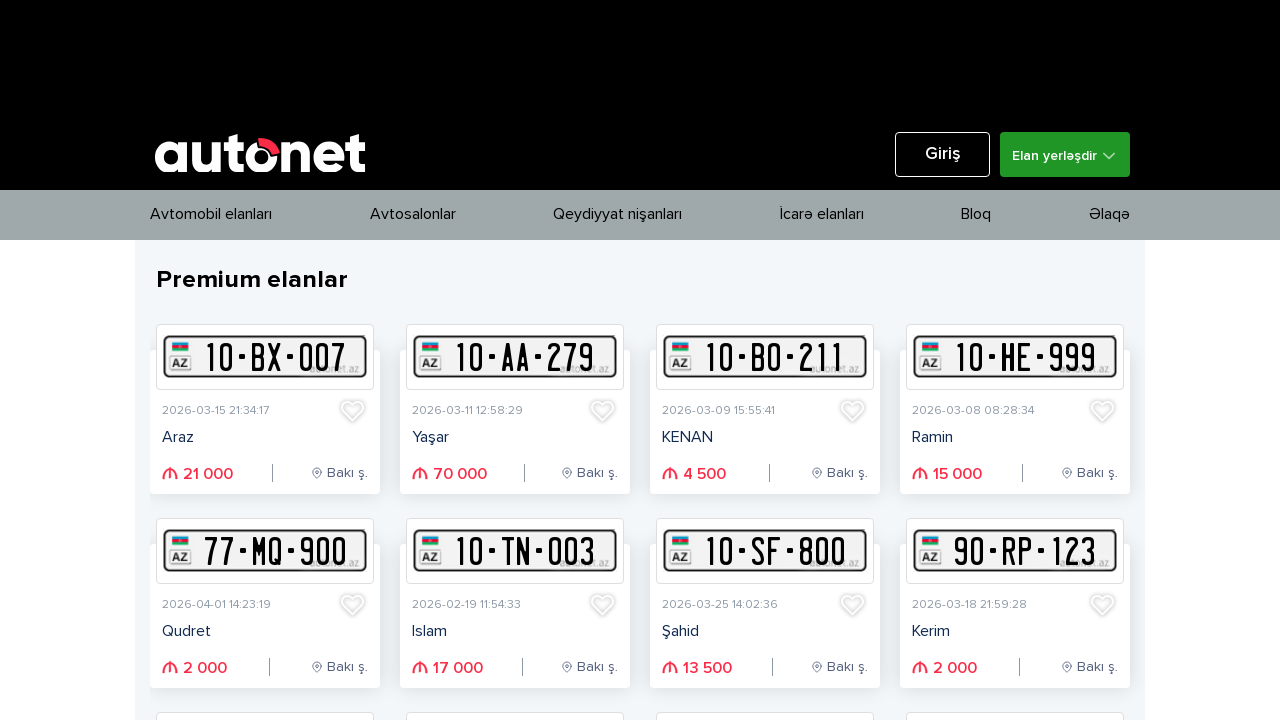

Load More button appeared on the page
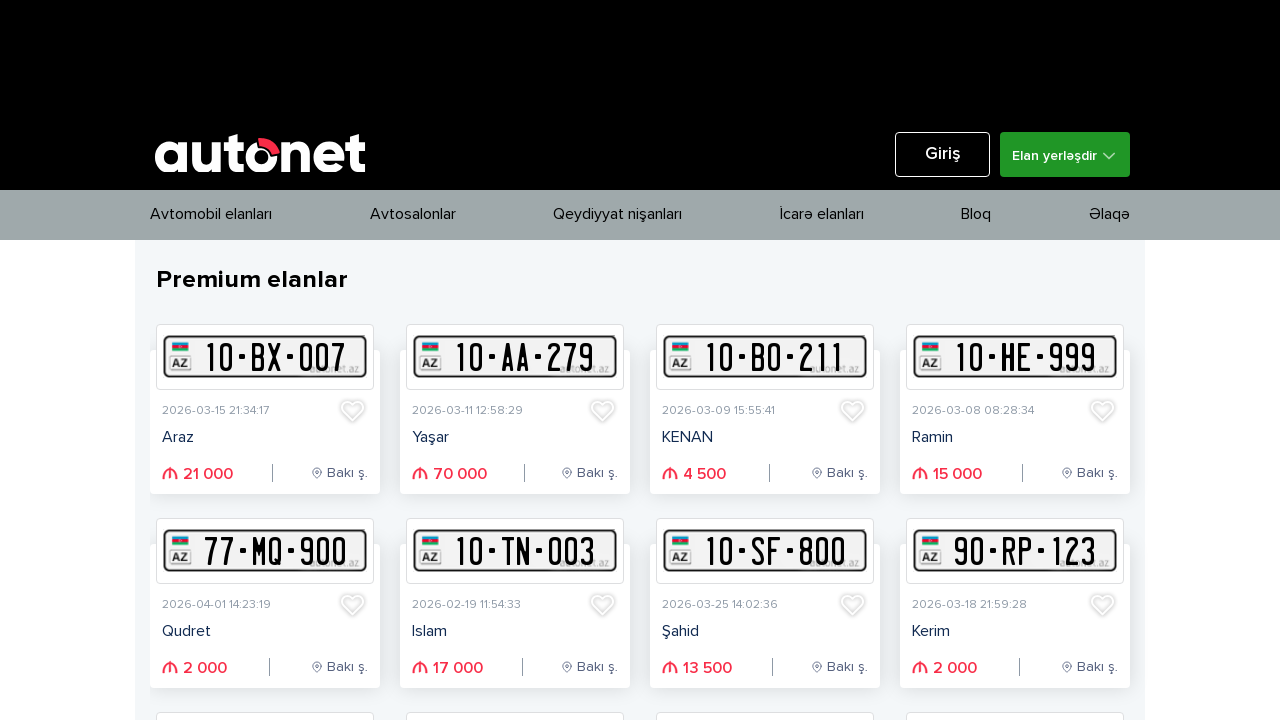

Clicked the Load More button at (640, 361) on .load-more-button.material-button
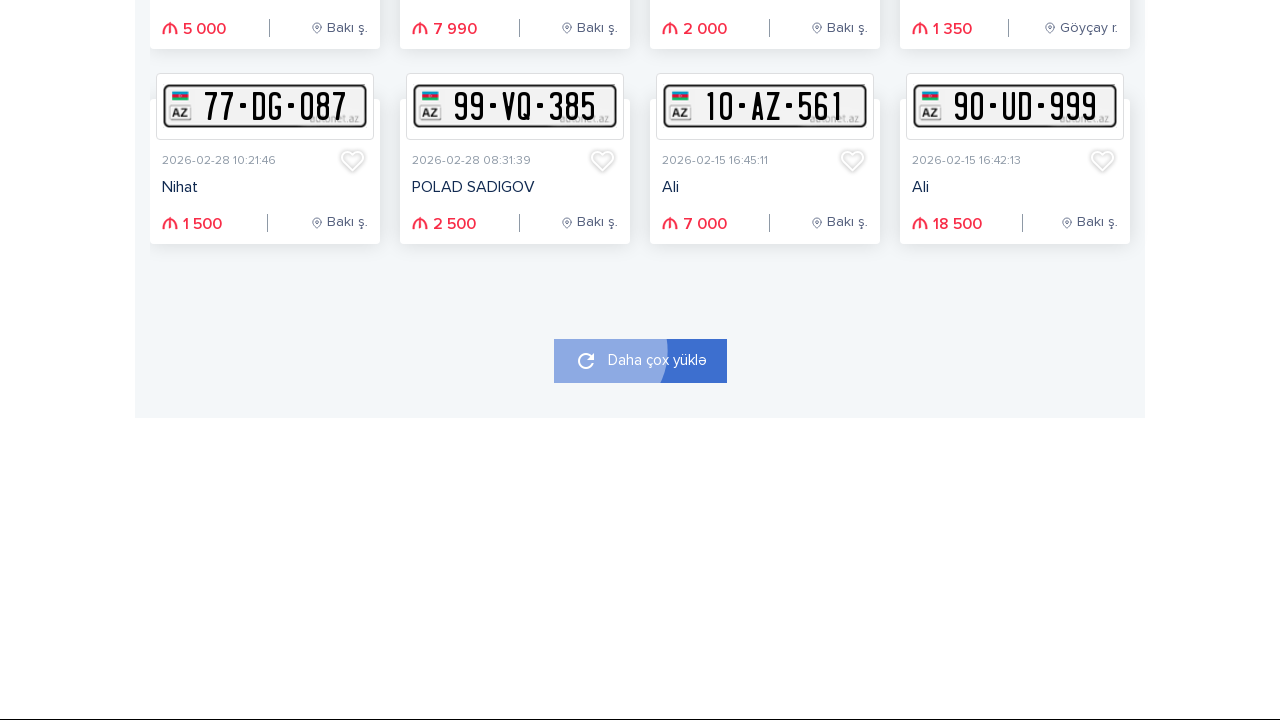

Waited 2 seconds for additional content to load
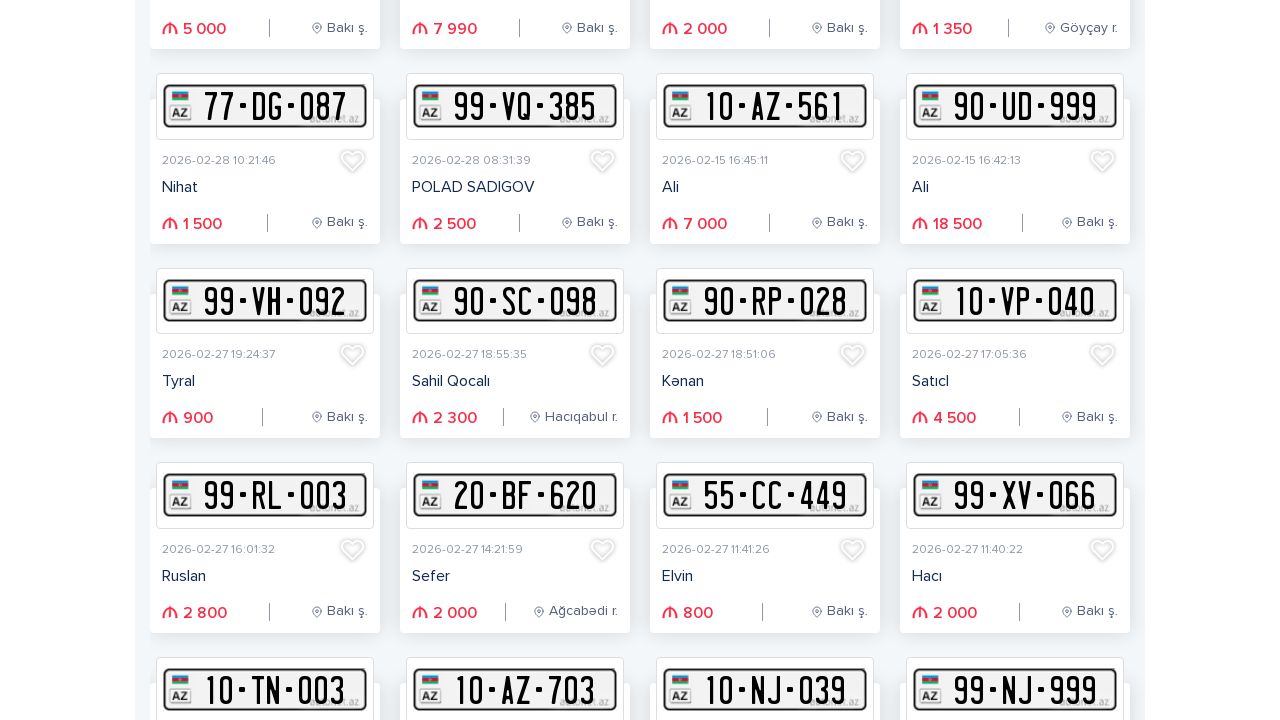

Verified that license plate listings are displayed
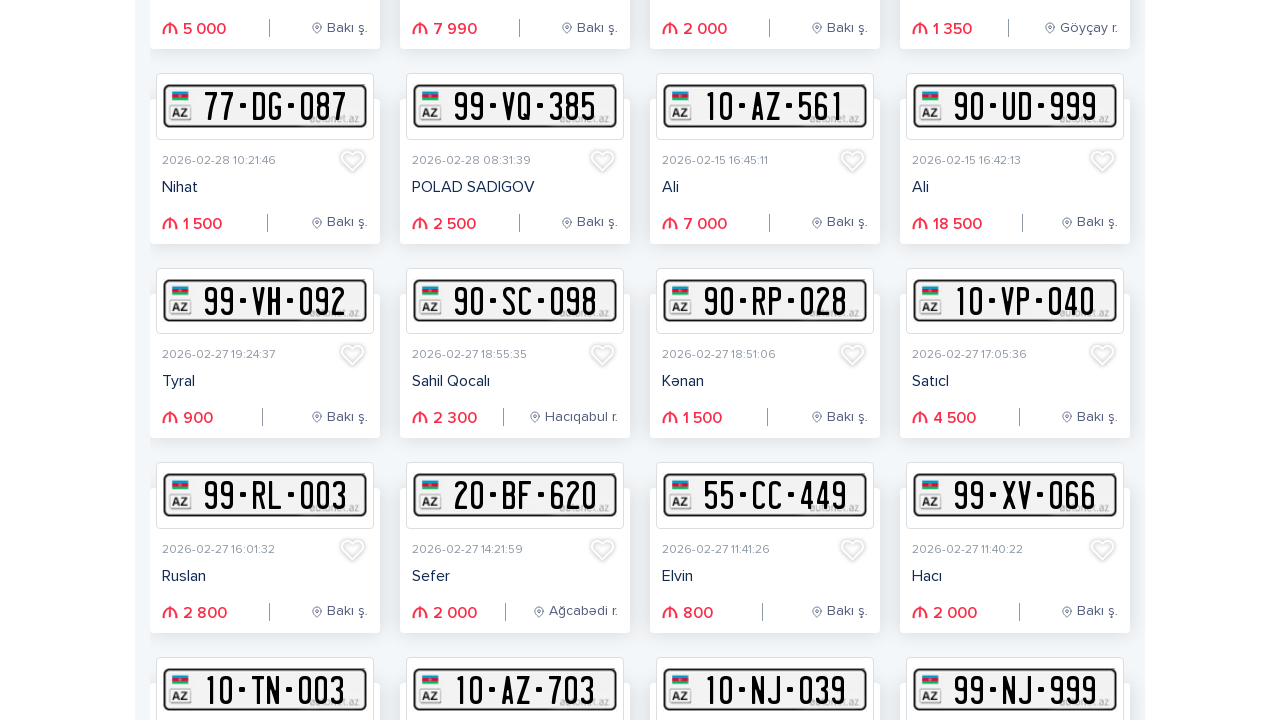

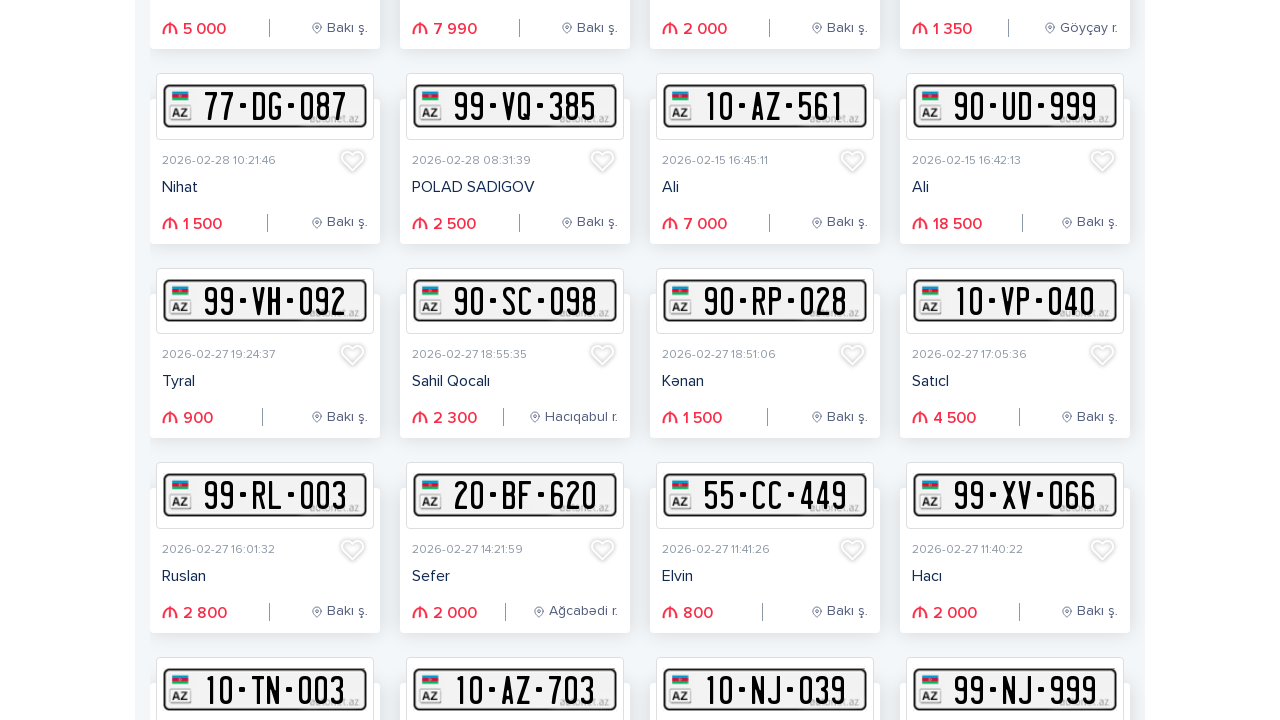